Tests adding multiple todo items to a todo list application by clicking the input field, filling in todo text, and pressing Enter for each item

Starting URL: https://demo.playwright.dev/todomvc

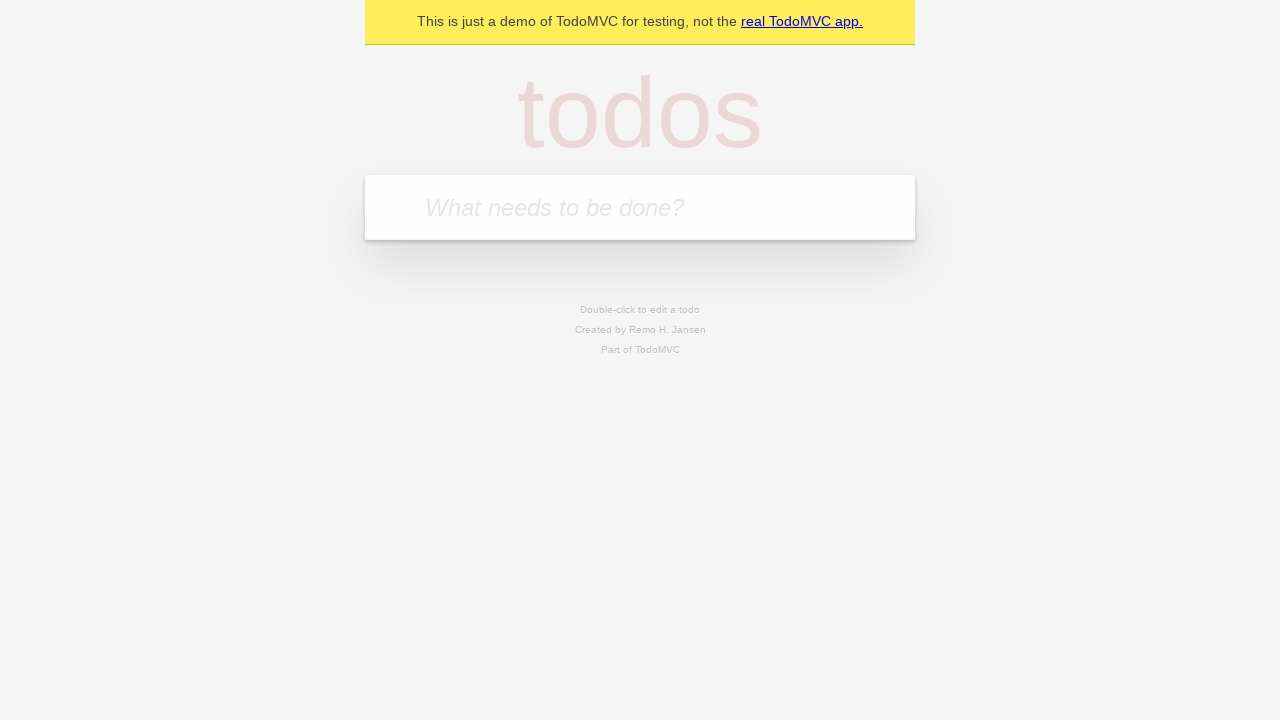

Clicked on todo input field at (640, 207) on internal:role=textbox[name="What needs to be done?"i]
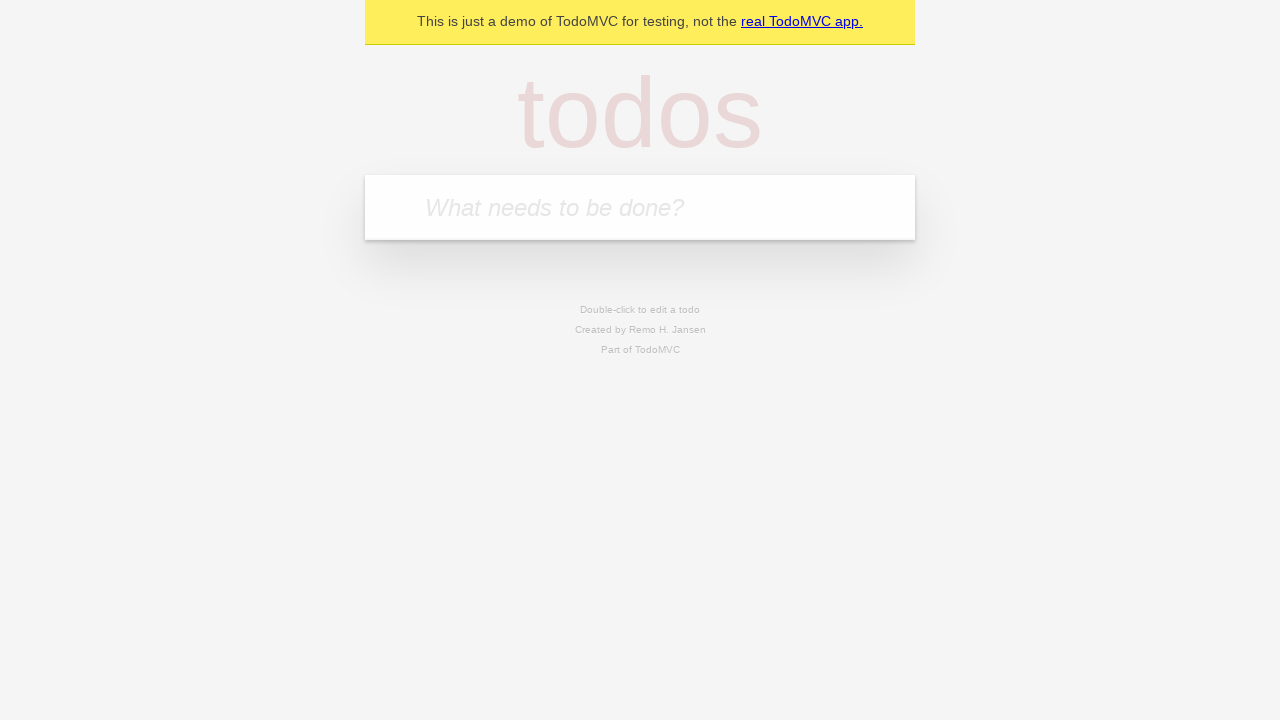

Filled todo input with 'Create Playwright Tests' on internal:role=textbox[name="What needs to be done?"i]
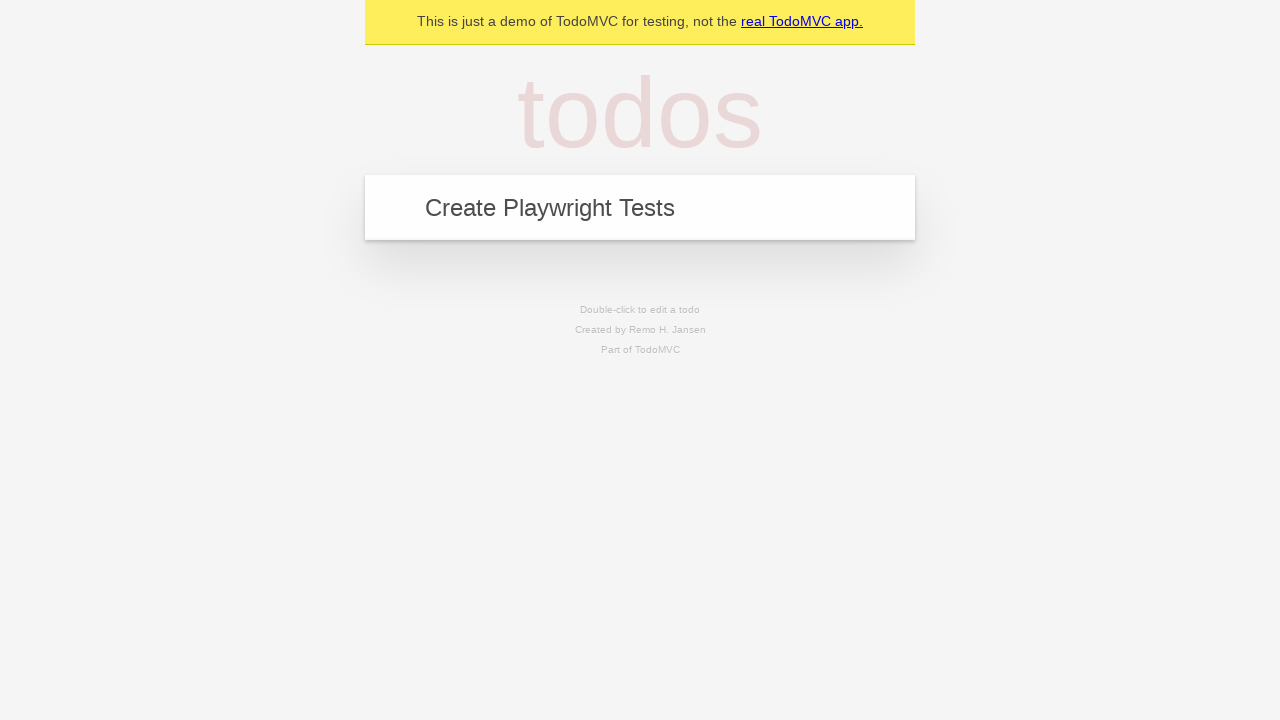

Pressed Enter to add todo 'Create Playwright Tests' on internal:role=textbox[name="What needs to be done?"i]
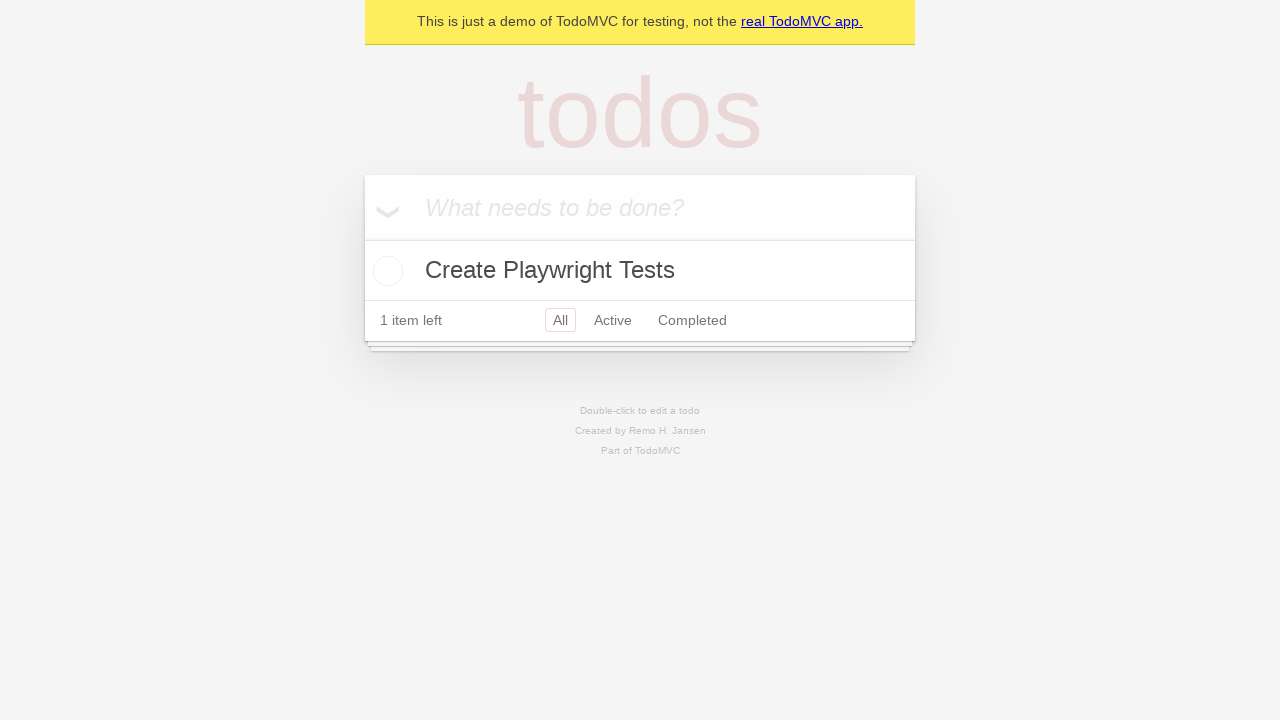

Waited for todo item to be added
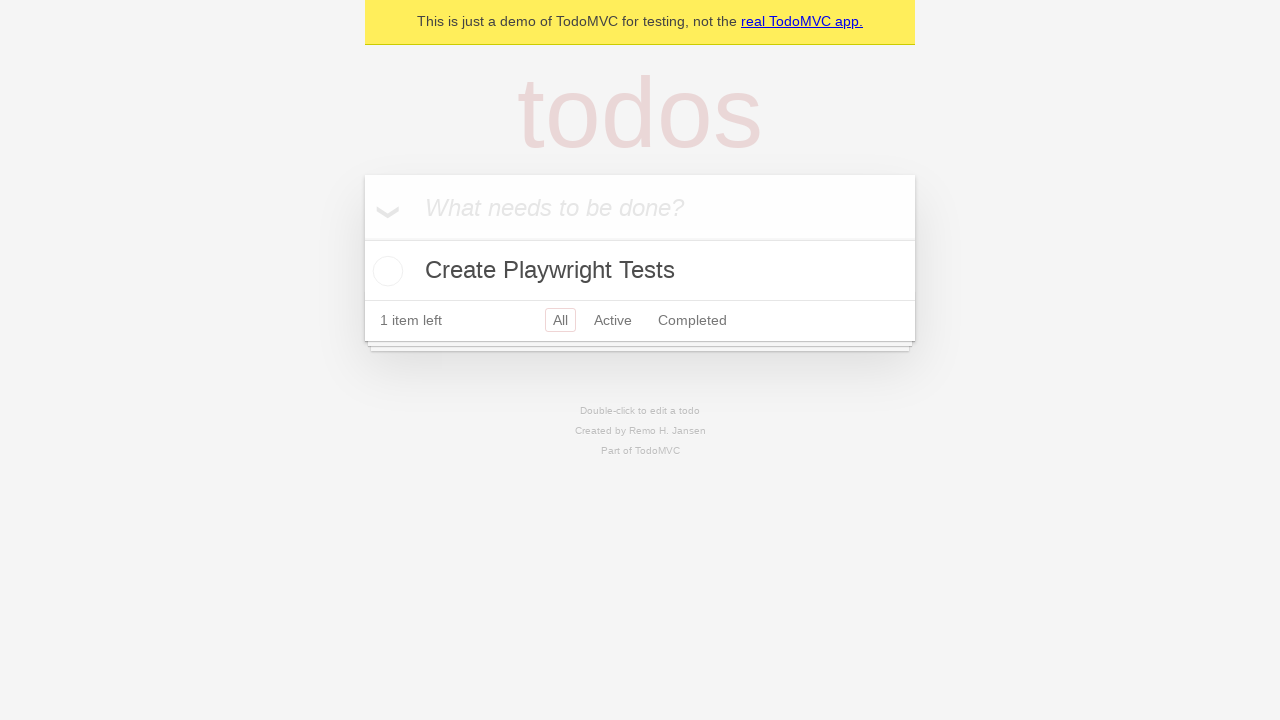

Clicked on todo input field at (640, 207) on internal:role=textbox[name="What needs to be done?"i]
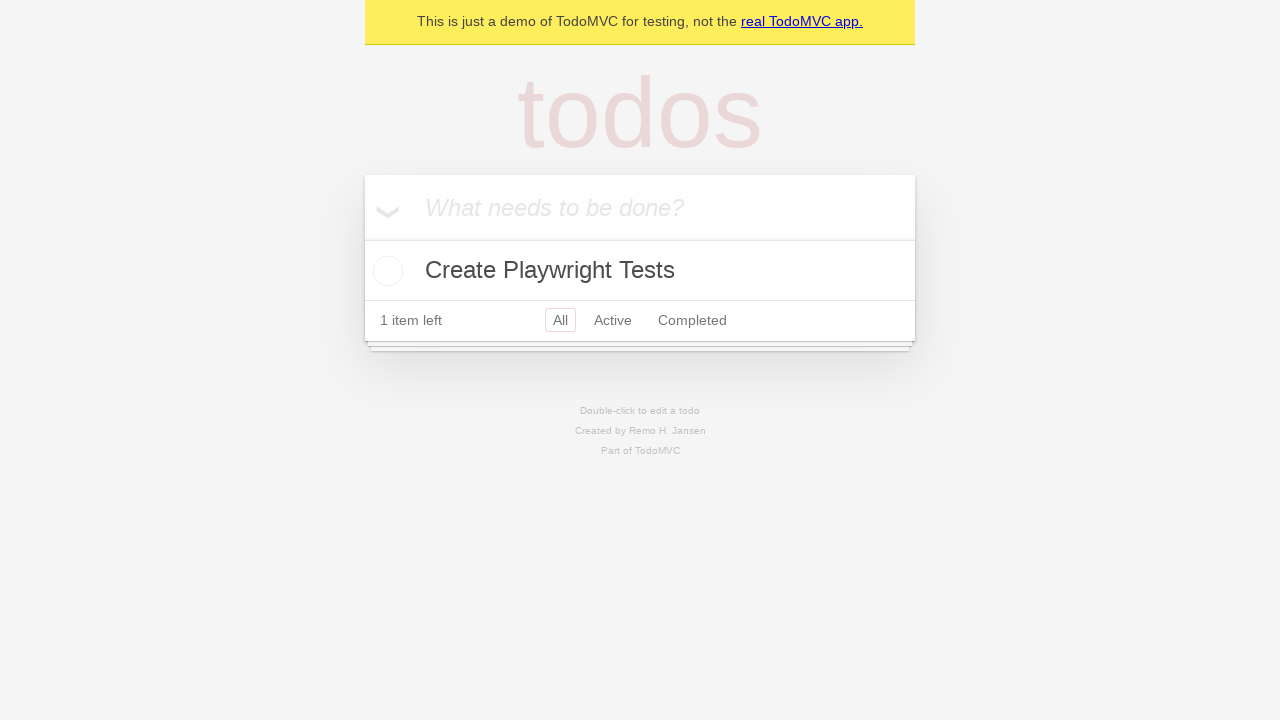

Filled todo input with 'Fix login bug' on internal:role=textbox[name="What needs to be done?"i]
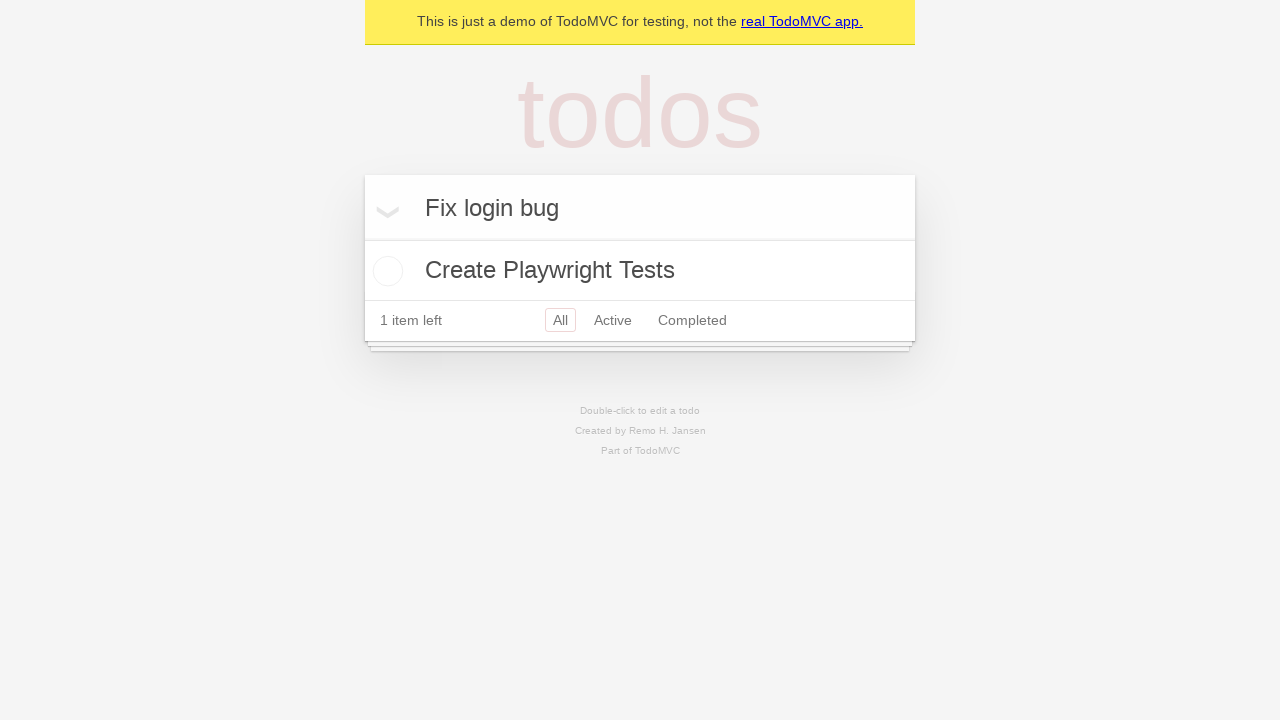

Pressed Enter to add todo 'Fix login bug' on internal:role=textbox[name="What needs to be done?"i]
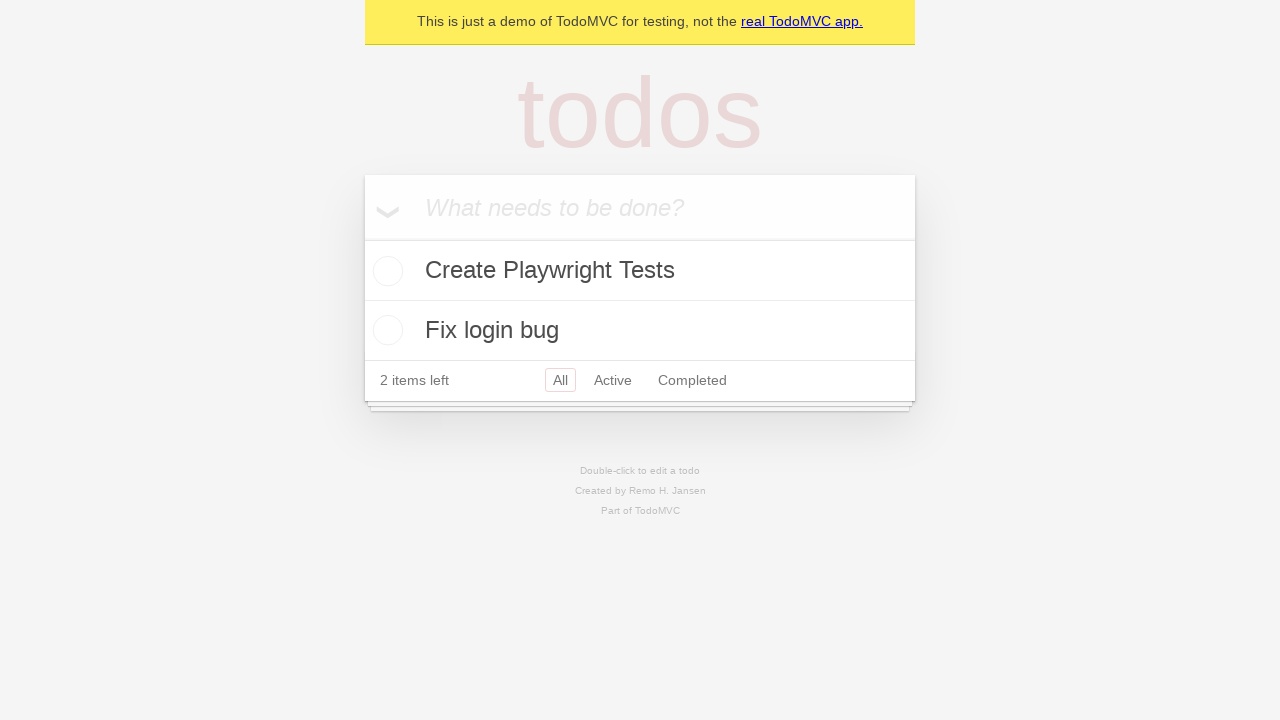

Waited for todo item to be added
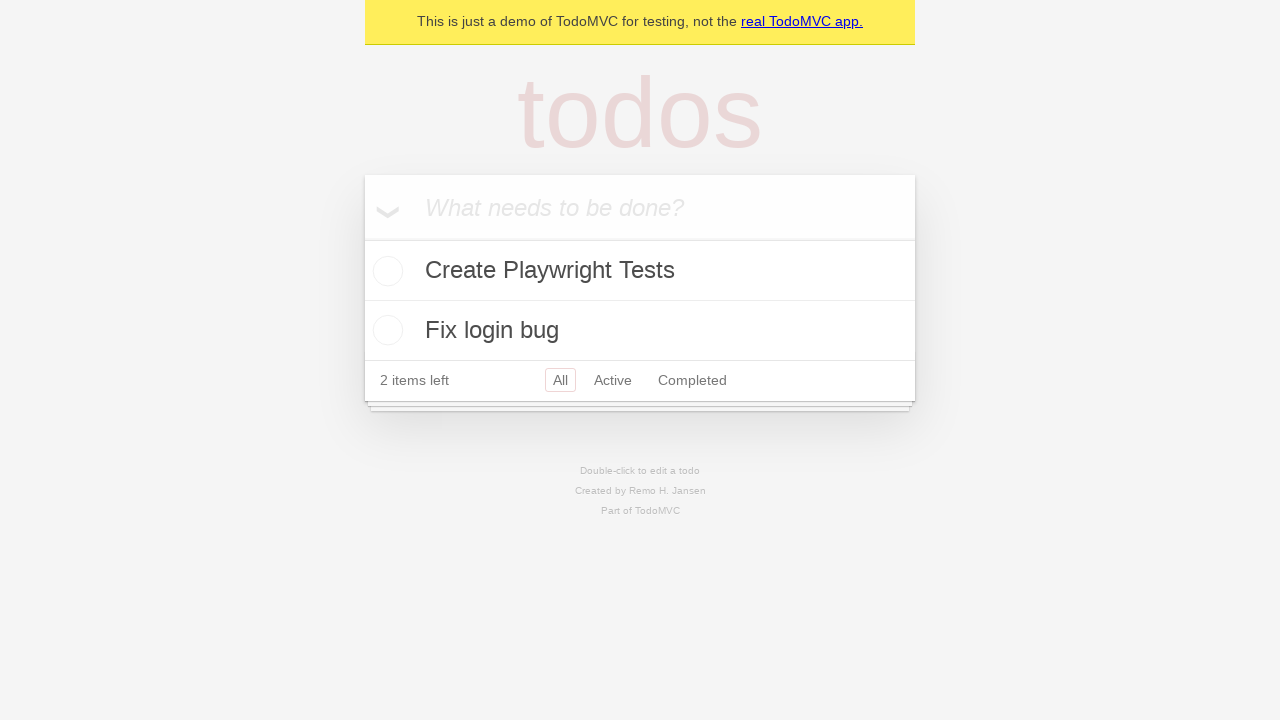

Clicked on todo input field at (640, 207) on internal:role=textbox[name="What needs to be done?"i]
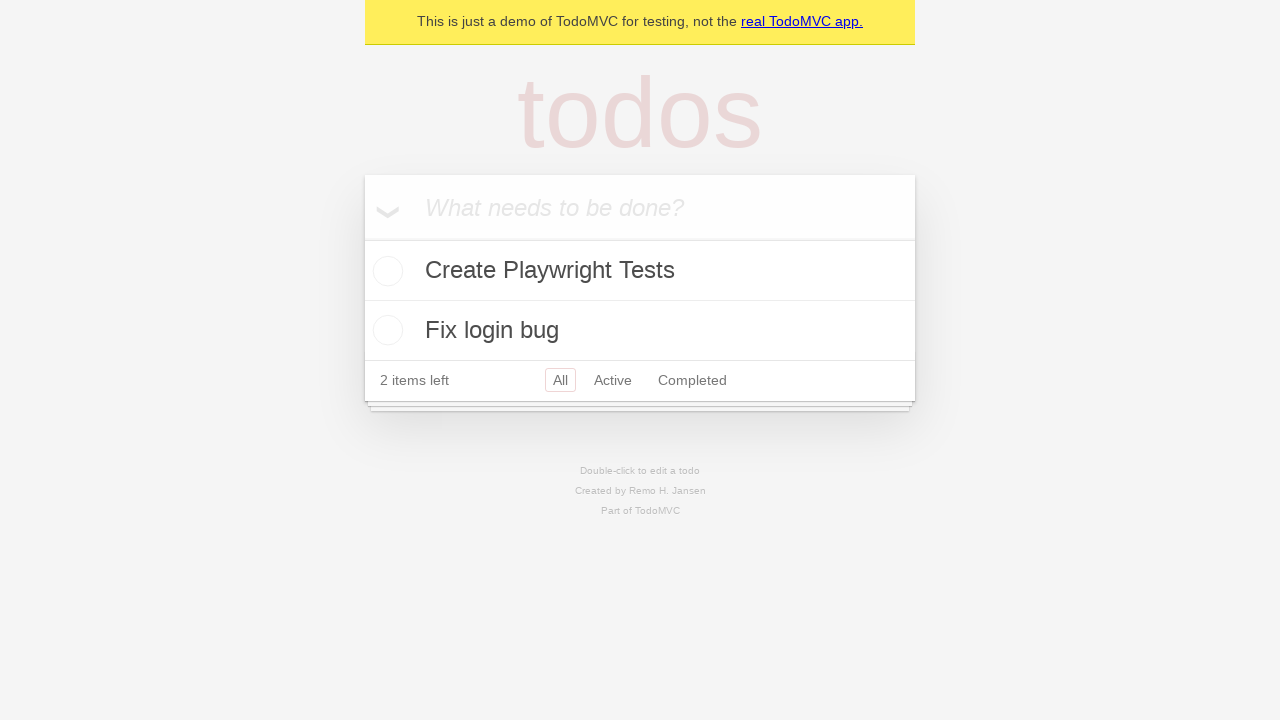

Filled todo input with 'Submit expense report' on internal:role=textbox[name="What needs to be done?"i]
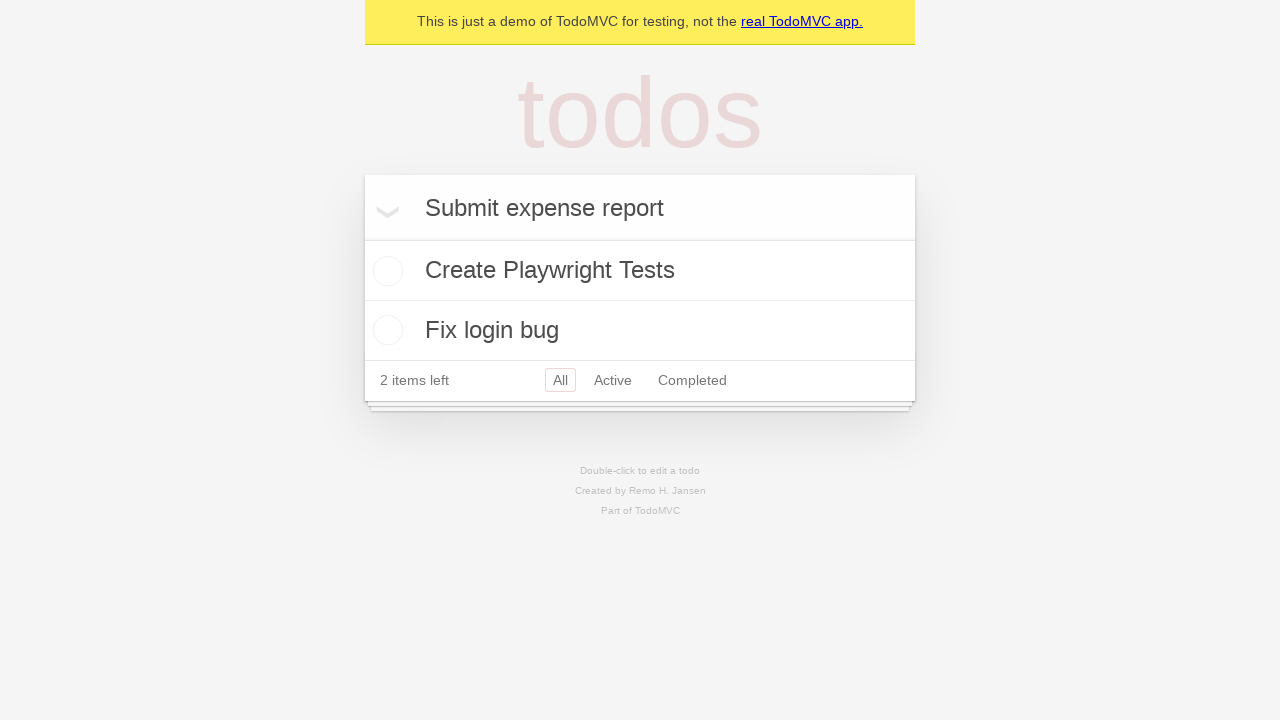

Pressed Enter to add todo 'Submit expense report' on internal:role=textbox[name="What needs to be done?"i]
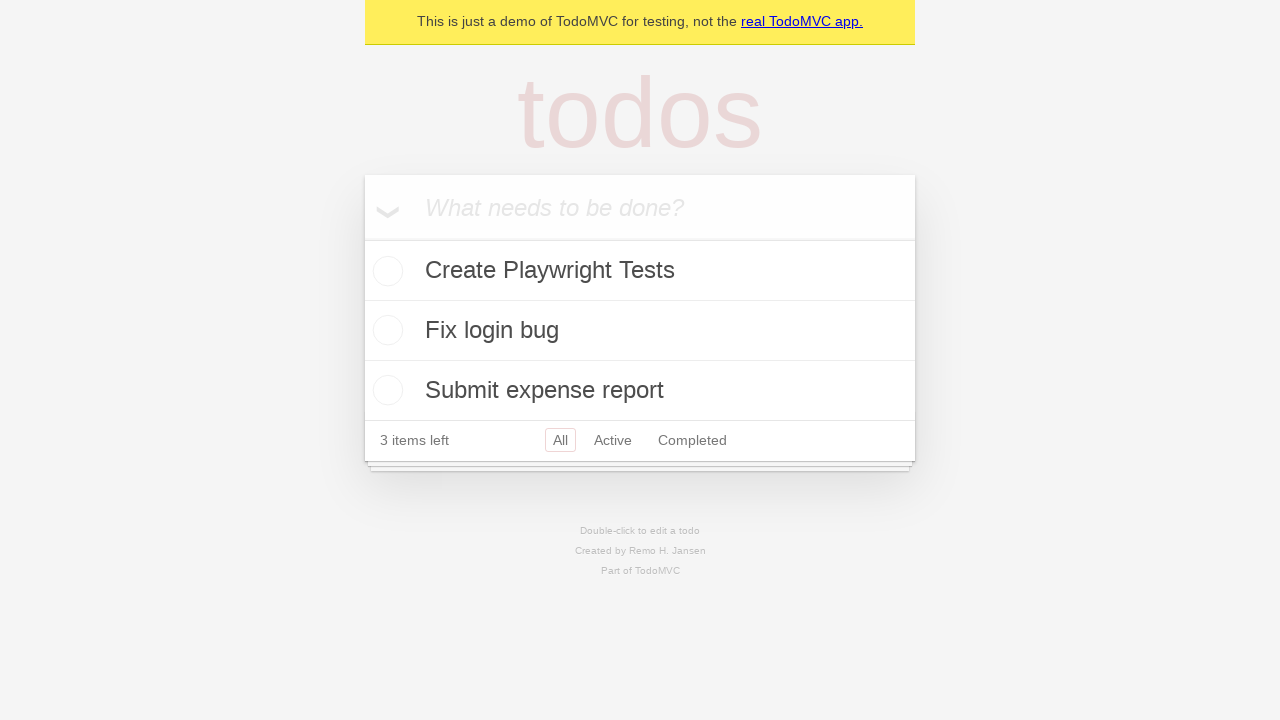

Waited for todo item to be added
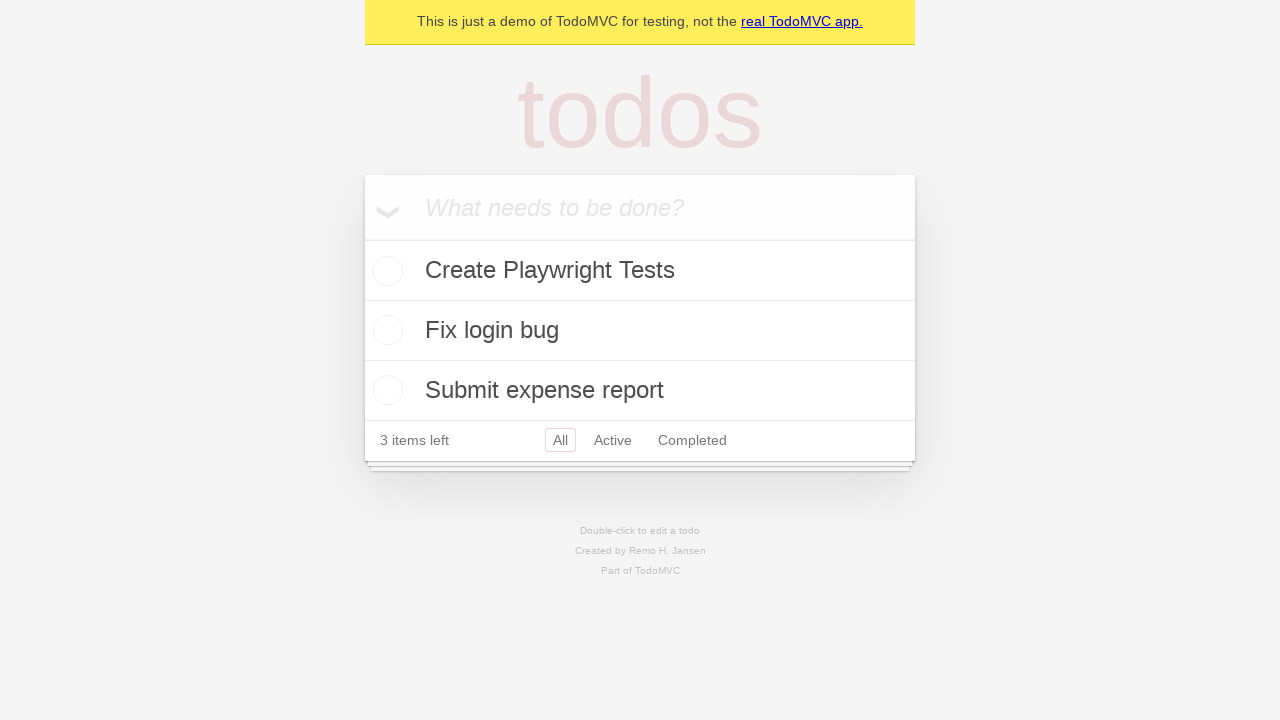

Clicked on todo input field at (640, 207) on internal:role=textbox[name="What needs to be done?"i]
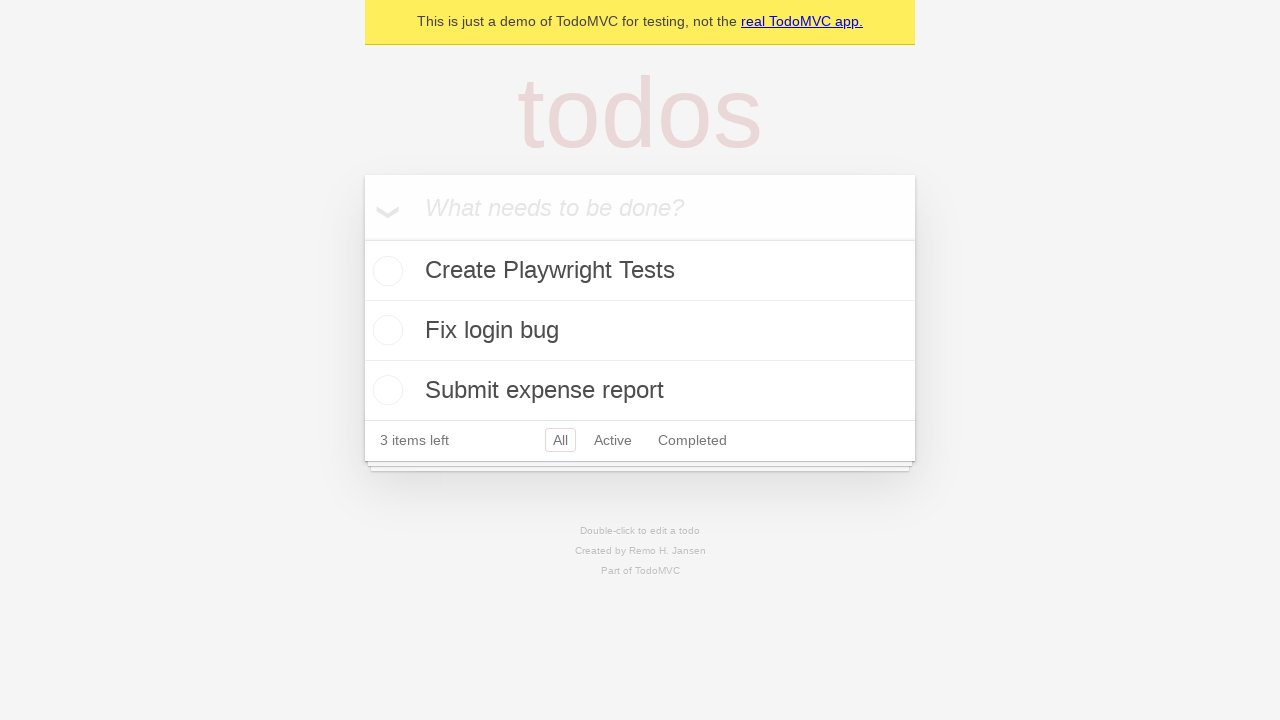

Filled todo input with 'Buy milk' on internal:role=textbox[name="What needs to be done?"i]
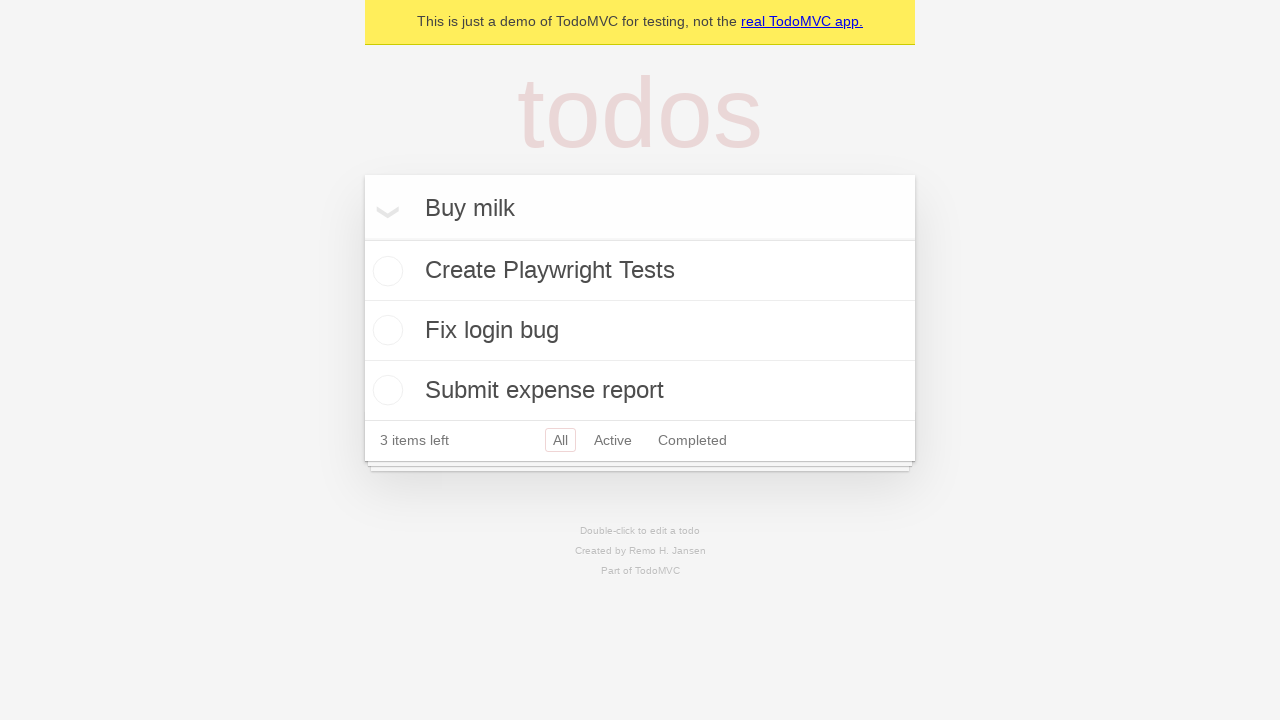

Pressed Enter to add todo 'Buy milk' on internal:role=textbox[name="What needs to be done?"i]
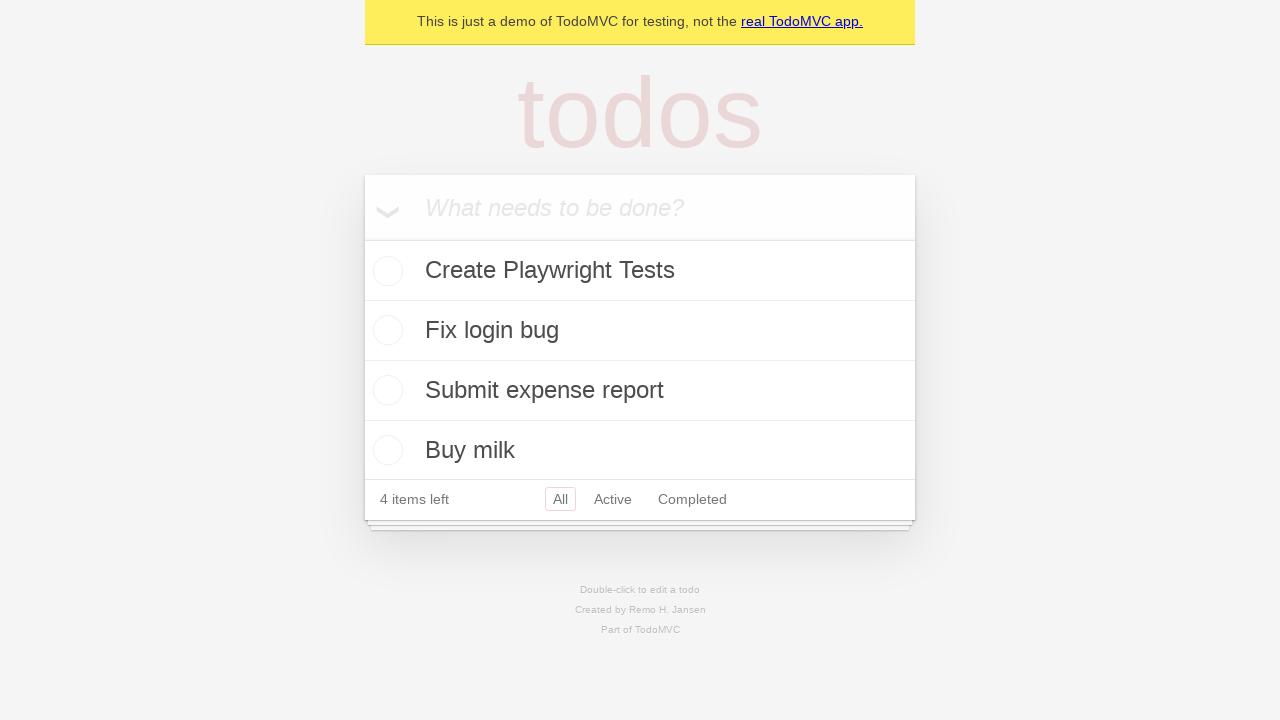

Waited for todo item to be added
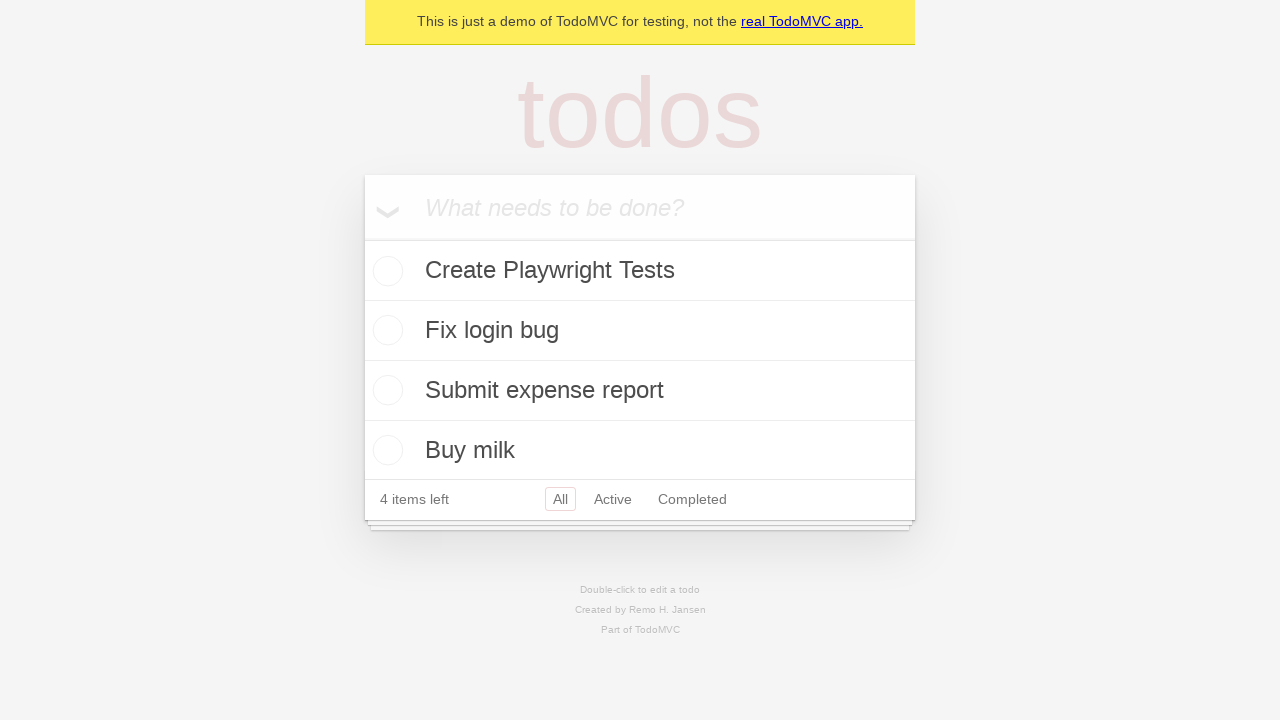

Verified all todo items were successfully added
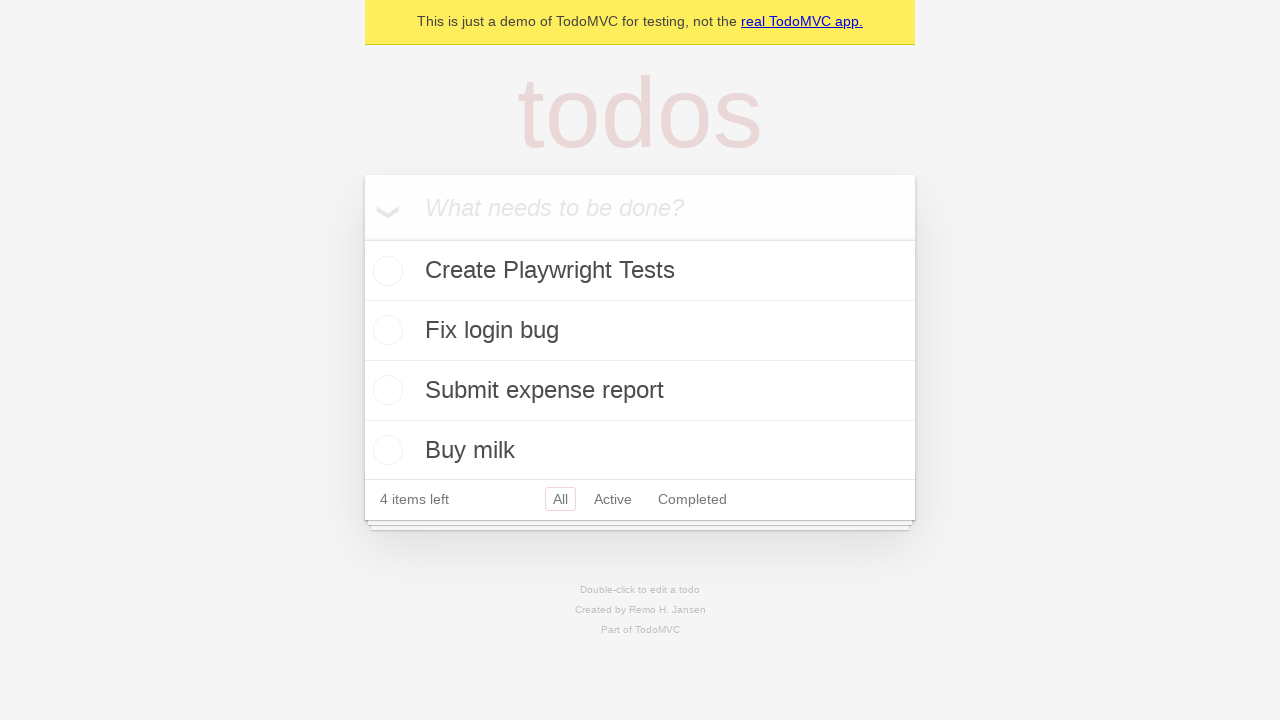

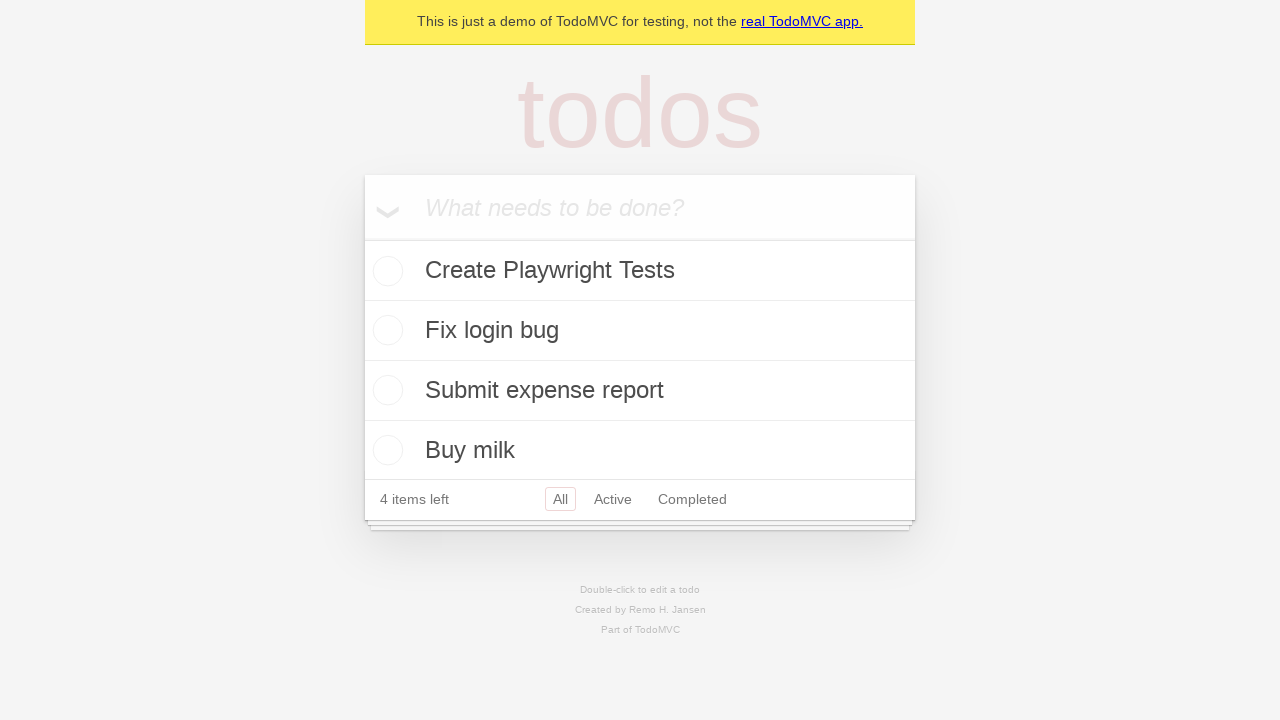